Tests A/B test opt-out functionality by visiting the page, verifying the A/B test is active, then adding an opt-out cookie, refreshing, and confirming the test is disabled.

Starting URL: http://the-internet.herokuapp.com/abtest

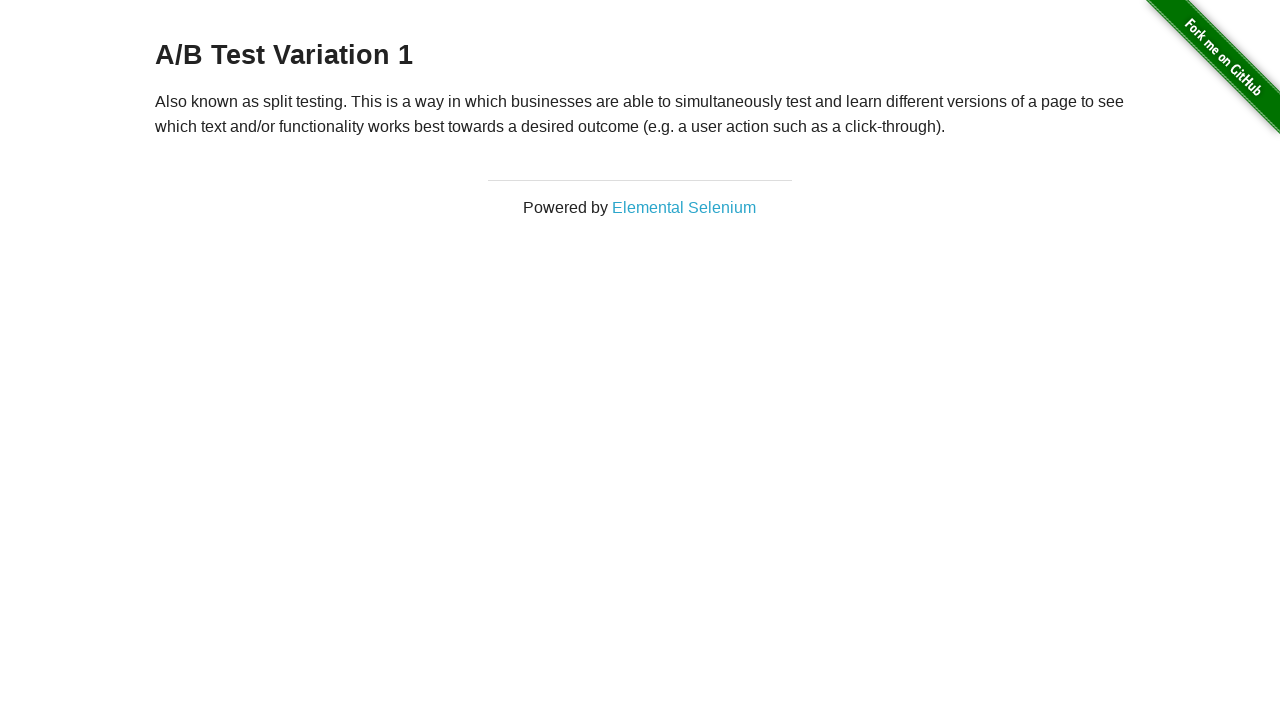

Navigated to A/B test page
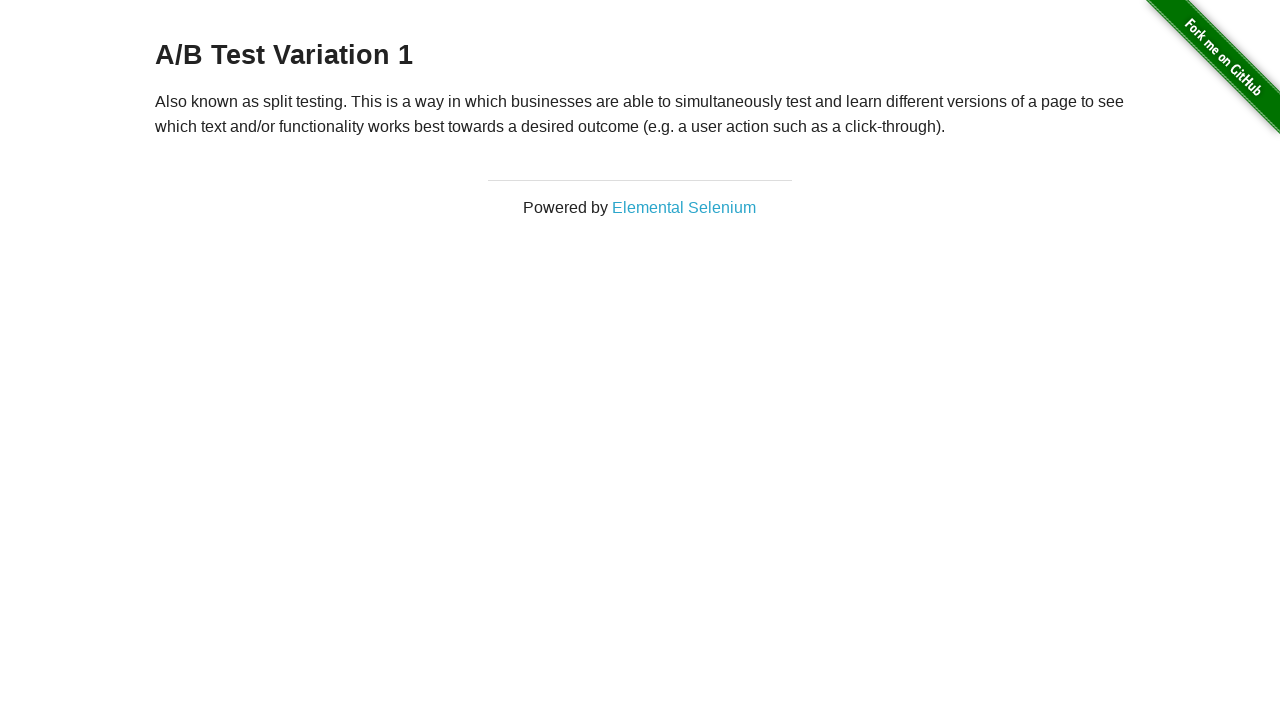

Retrieved heading text to verify A/B test is active
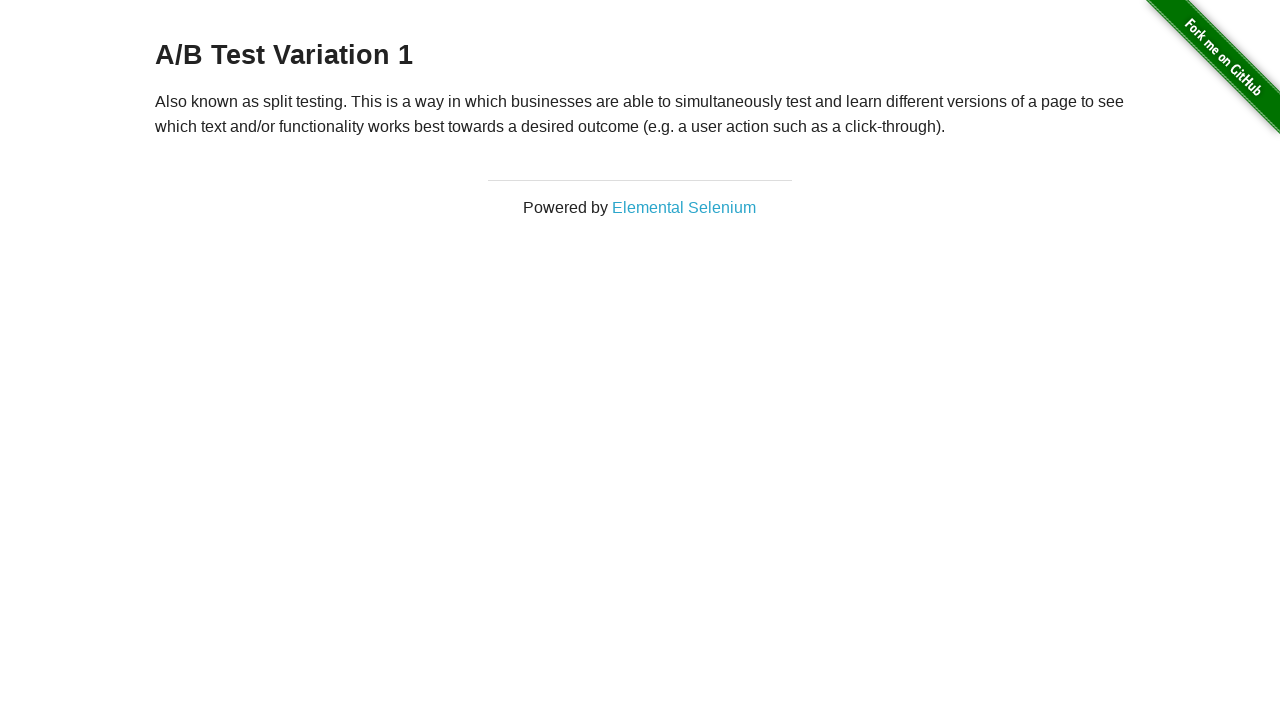

Confirmed heading starts with 'A/B Test' - A/B test is active
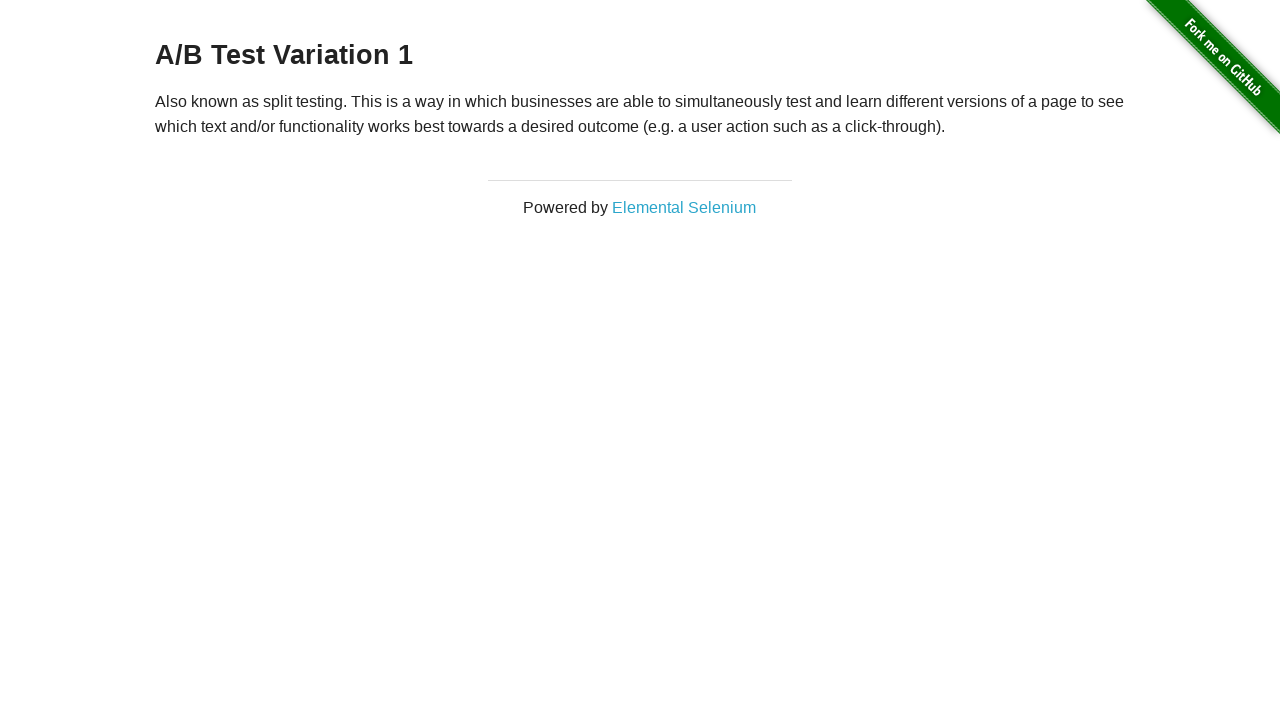

Added optimizelyOptOut cookie with value 'true'
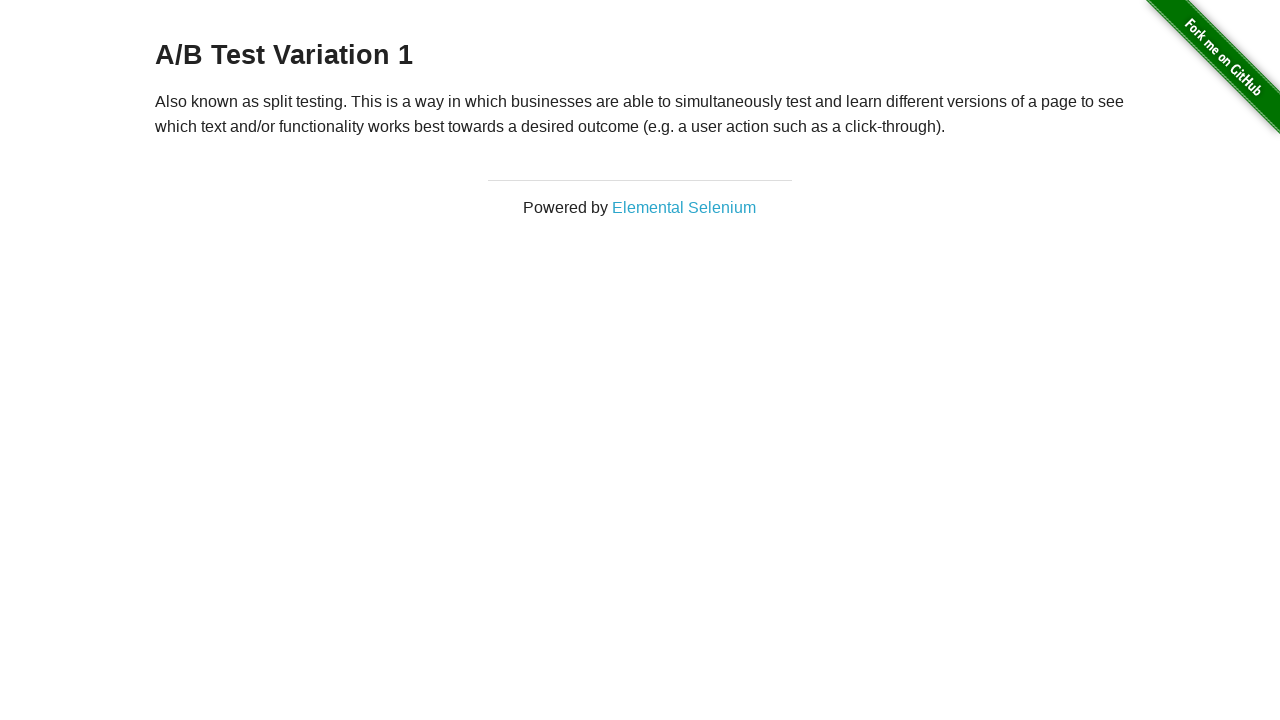

Reloaded page after adding opt-out cookie
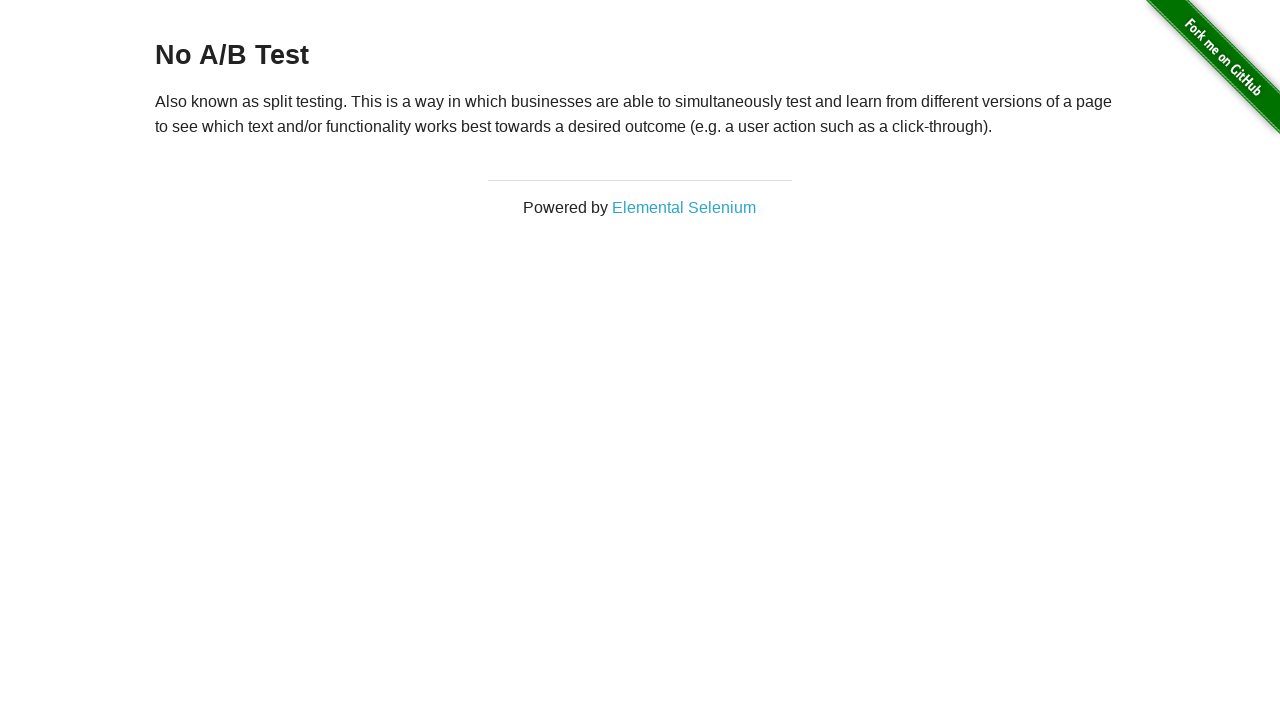

Retrieved heading text to verify opt-out status
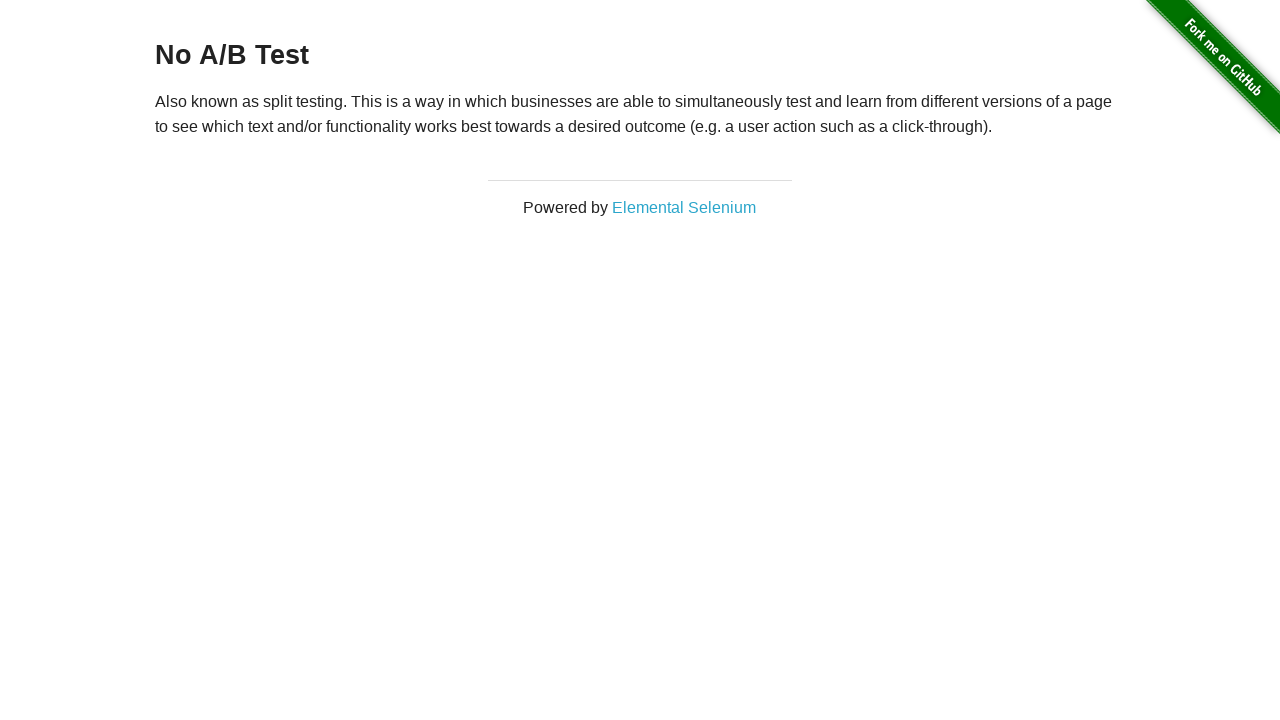

Confirmed heading starts with 'No A/B Test' - A/B test opt-out successful
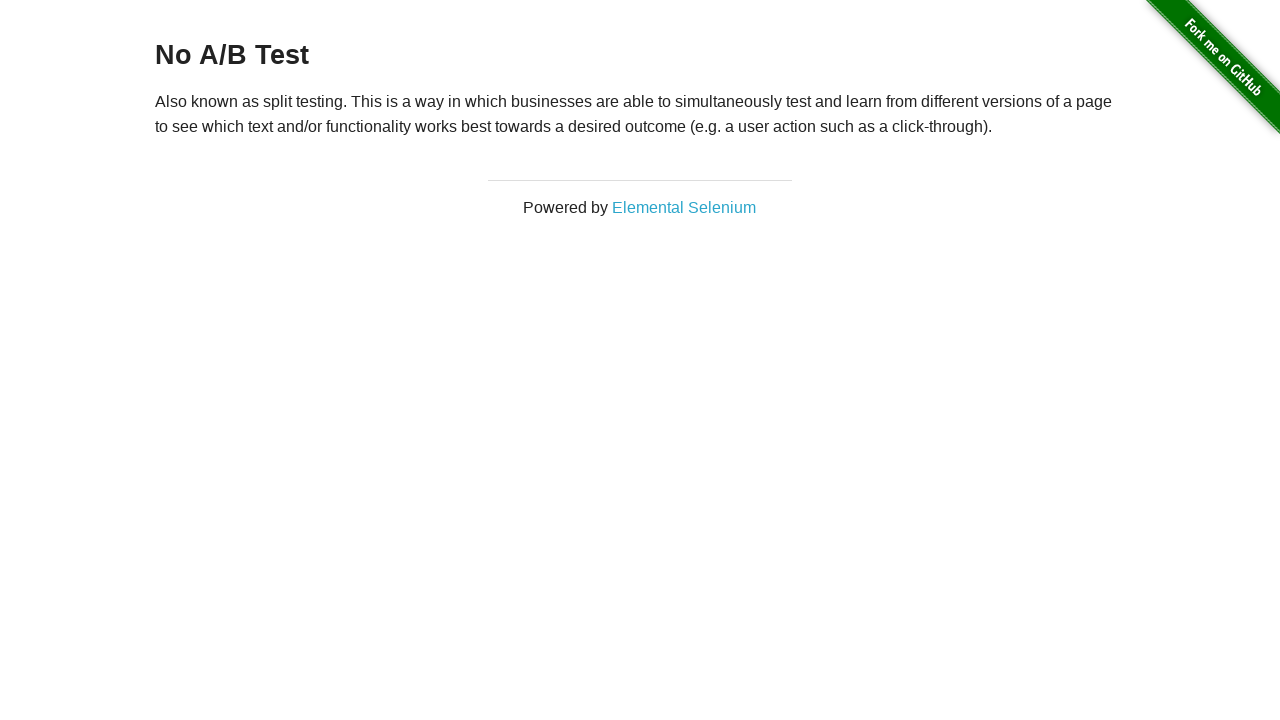

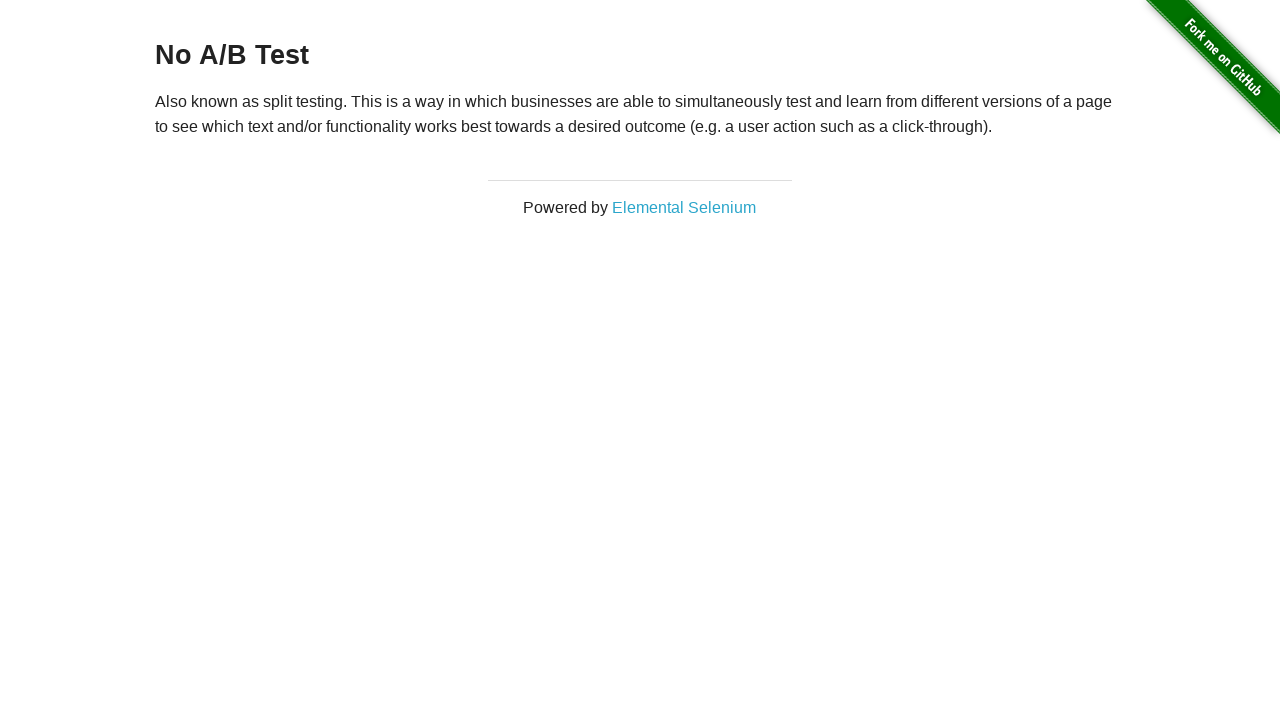